Tests HTML table data extraction, verifies row count, and validates salary information for specific job role

Starting URL: https://ultimateqa.com/simple-html-elements-for-automation/

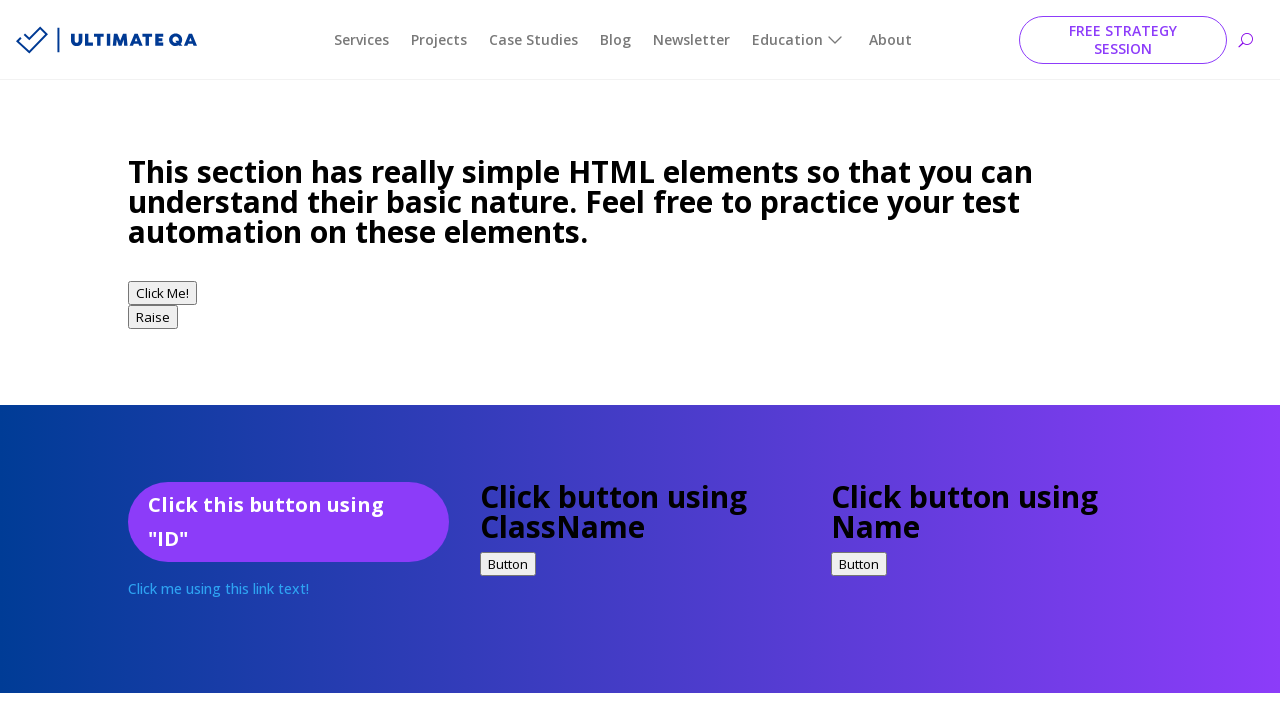

Scrolled to 'HTML Table with no id' heading
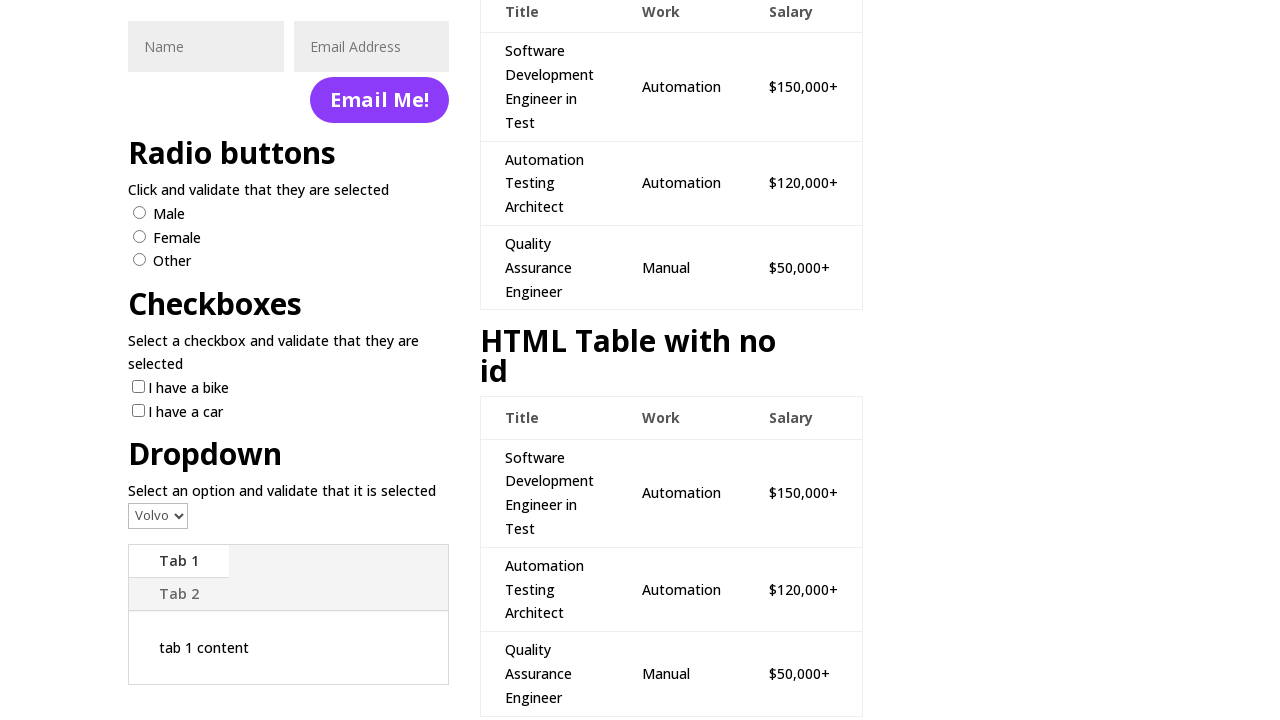

Retrieved all table rows from tbody
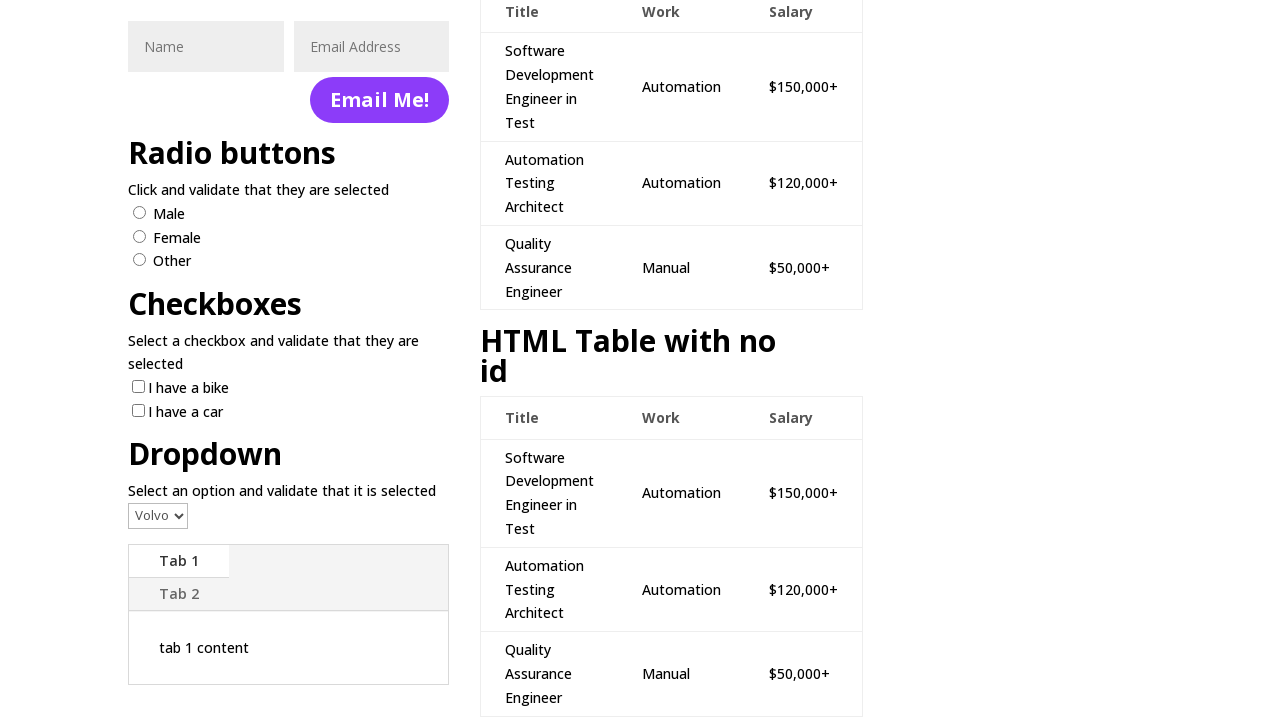

Verified row count (8) is less than 10
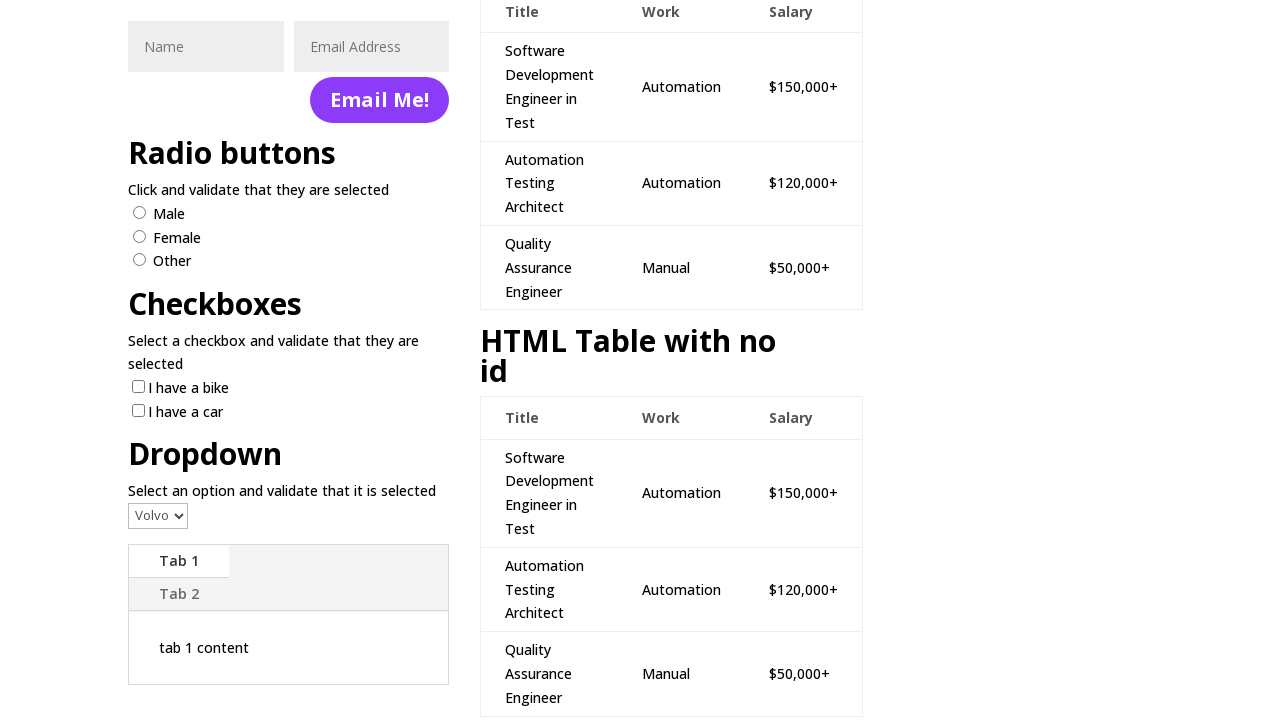

Retrieved salary text for Automation Testing Architect
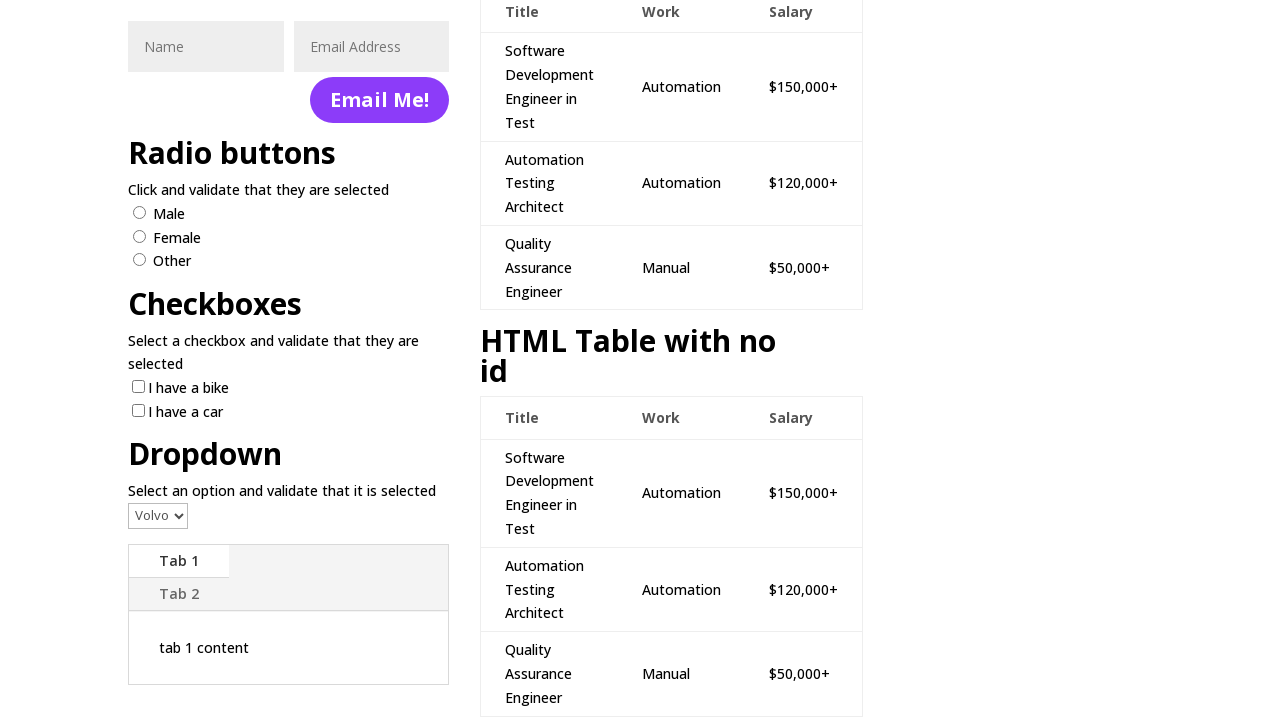

Verified Automation Testing Architect salary (120000) exceeds minimum threshold of 110000
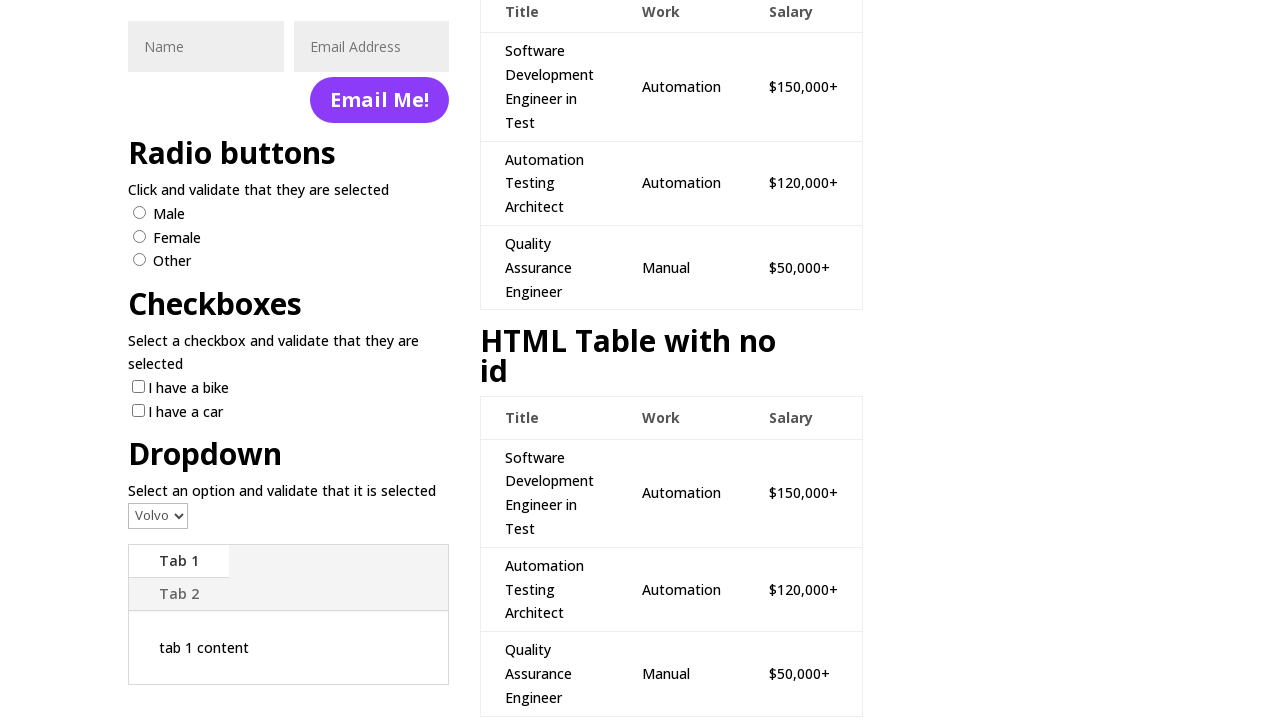

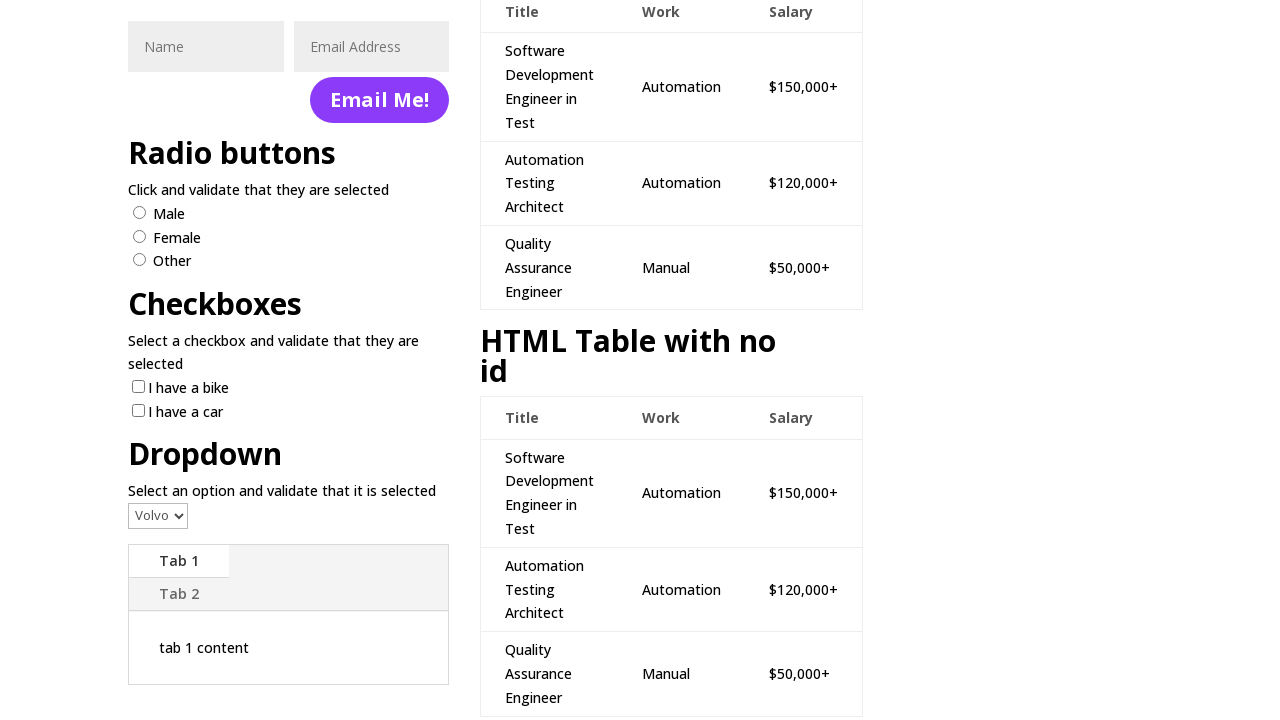